Navigates to the WebdriverIO homepage and verifies the page title is not equal to a specific string

Starting URL: http://webdriver.io/

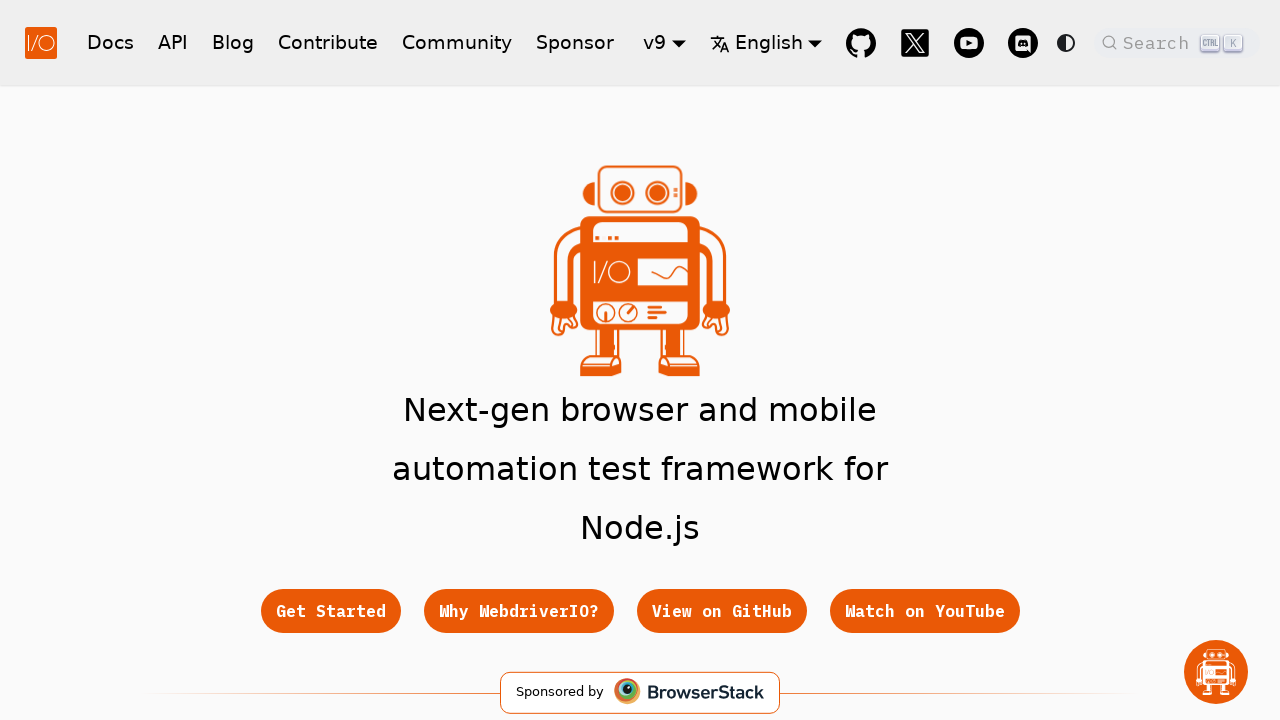

Navigated to WebdriverIO homepage at http://webdriver.io/
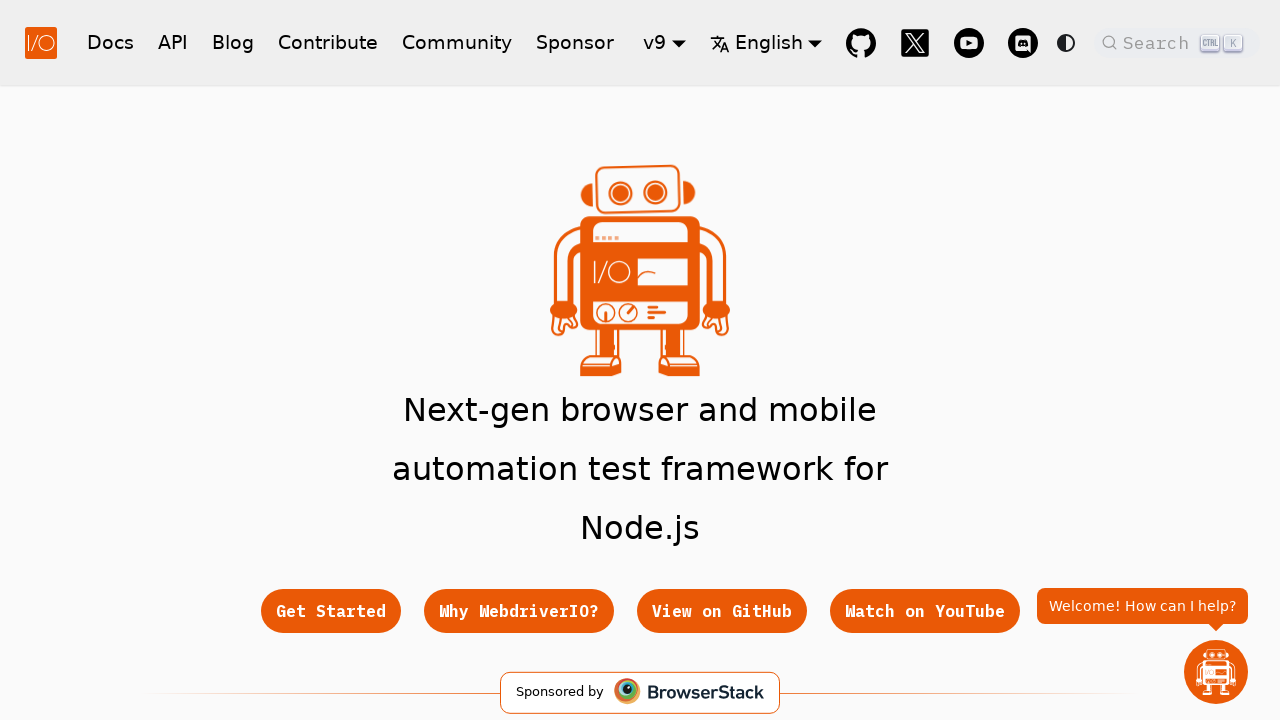

Retrieved page title: 'WebdriverIO · Next-gen browser and mobile automation test framework for Node.js | WebdriverIO'
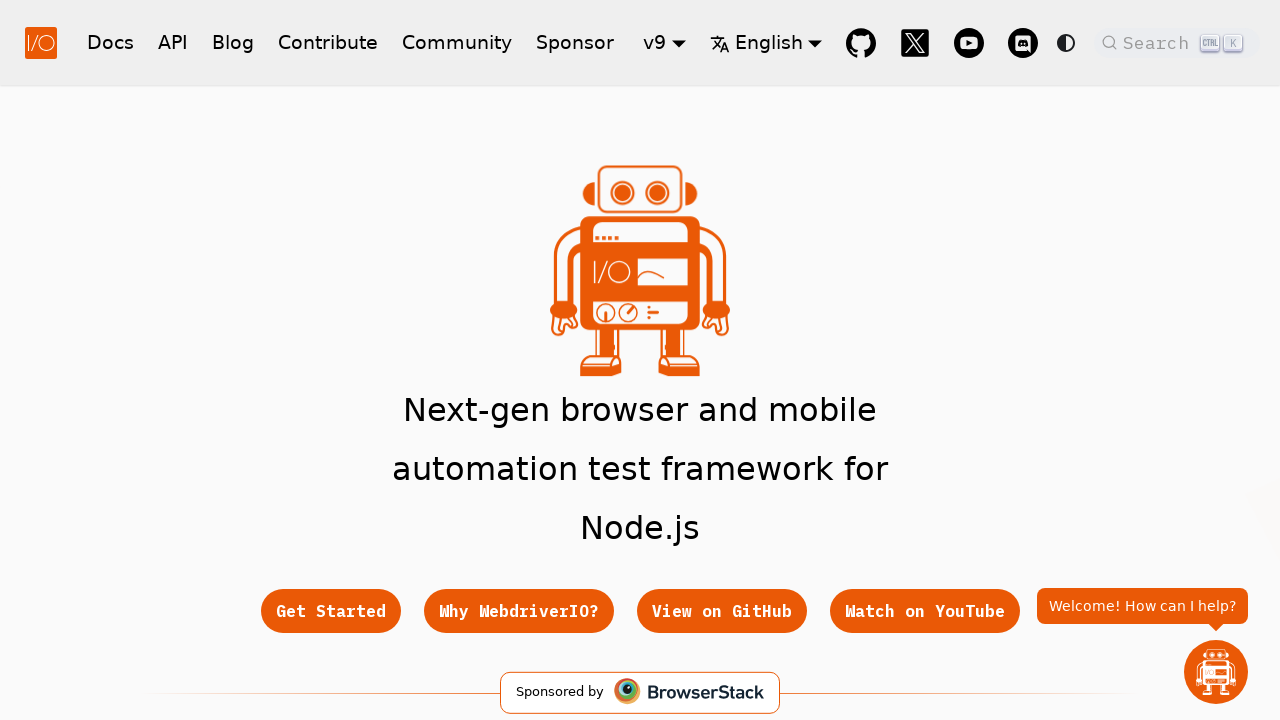

Verified page title is not equal to 'djss'
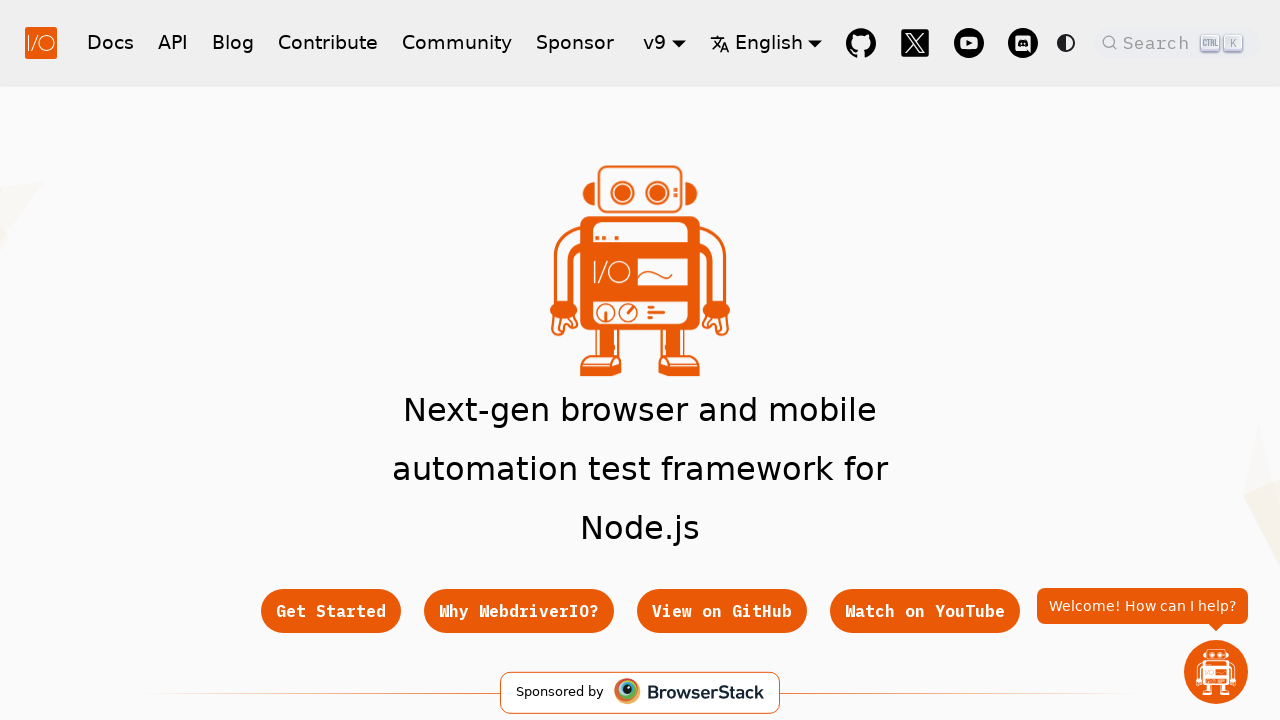

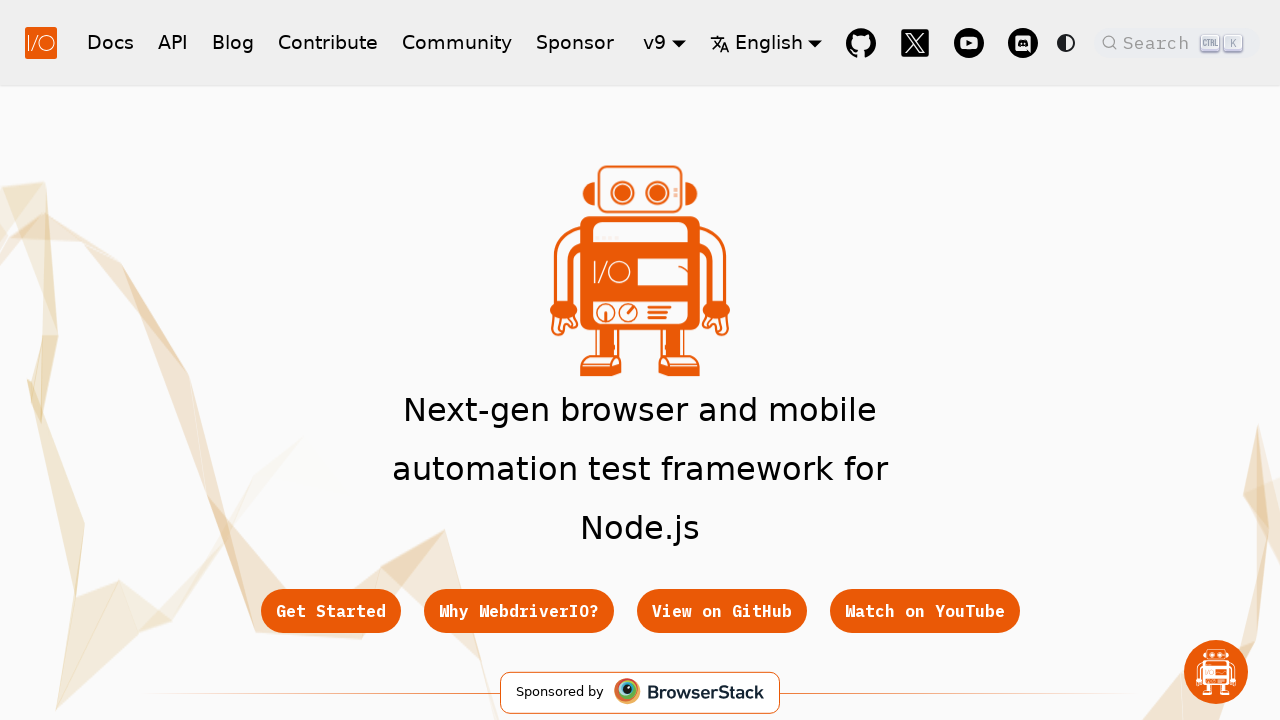